Navigates to Kabum's SSD product listing page and verifies that product names and prices are displayed

Starting URL: https://www.kabum.com.br/hardware/ssd-2-5/ssd-pcie-nvme

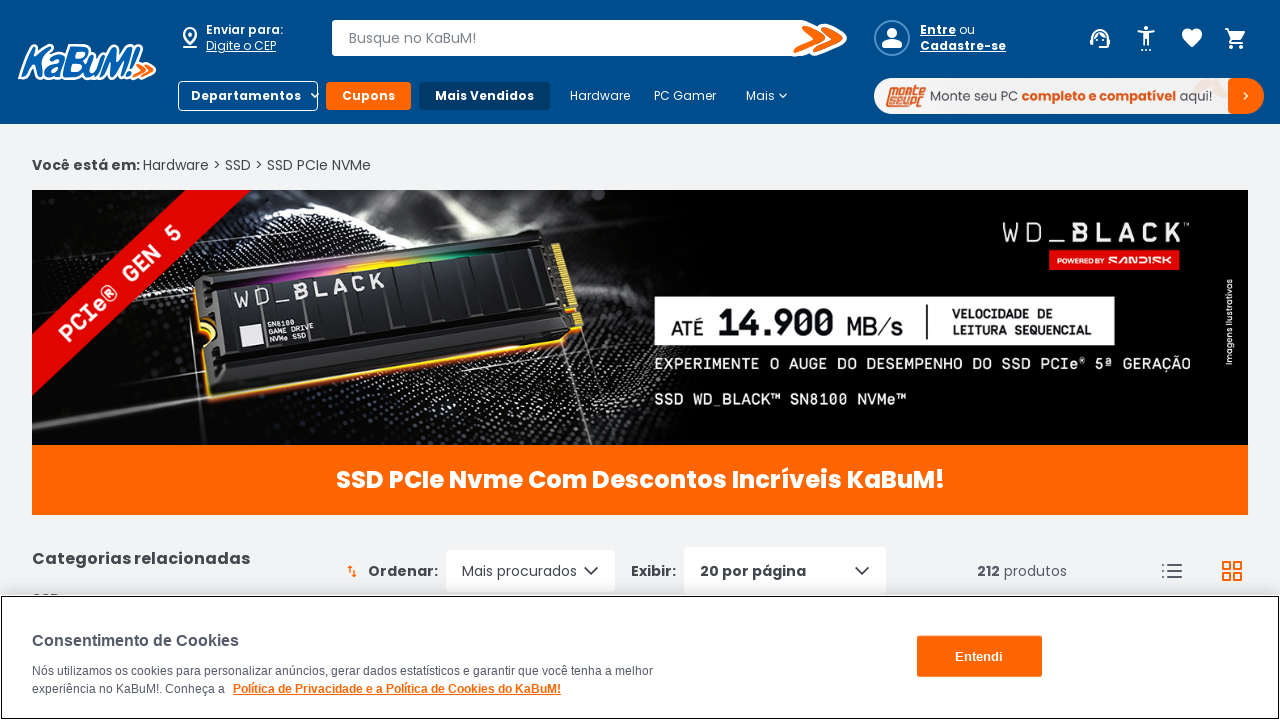

Navigated to Kabum SSD product listing page
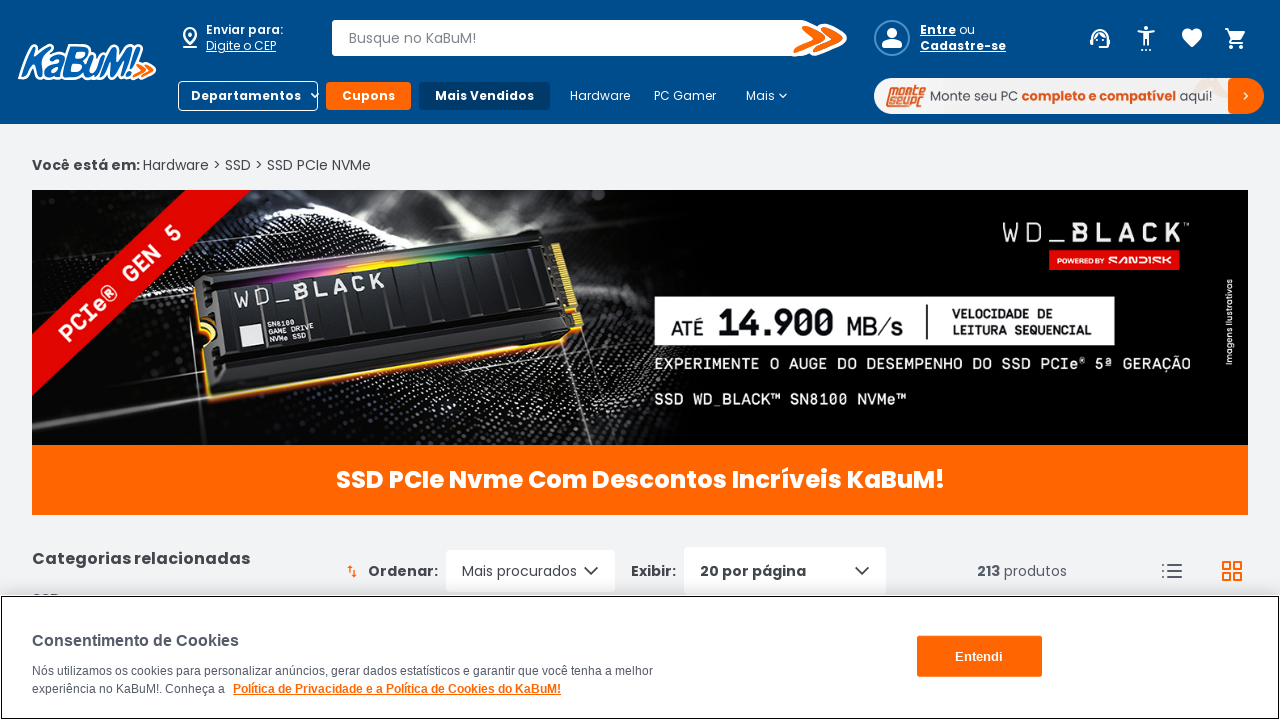

Product name elements loaded
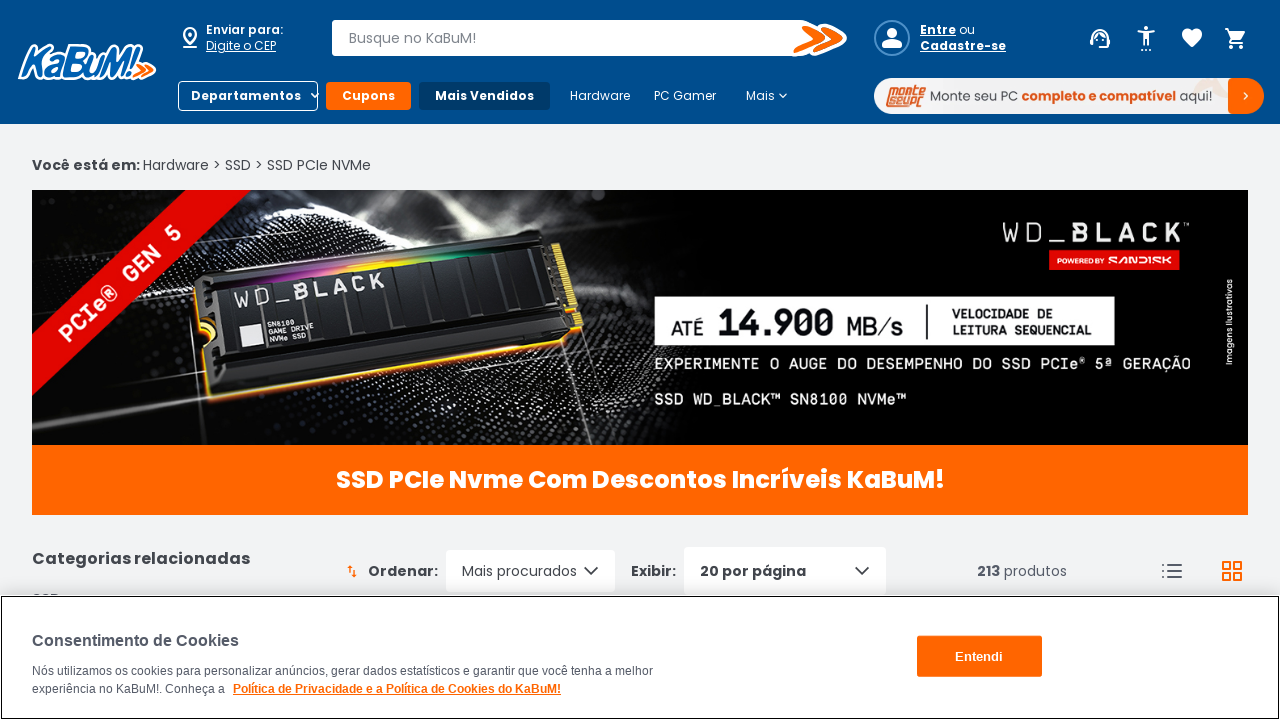

Retrieved 11 product names
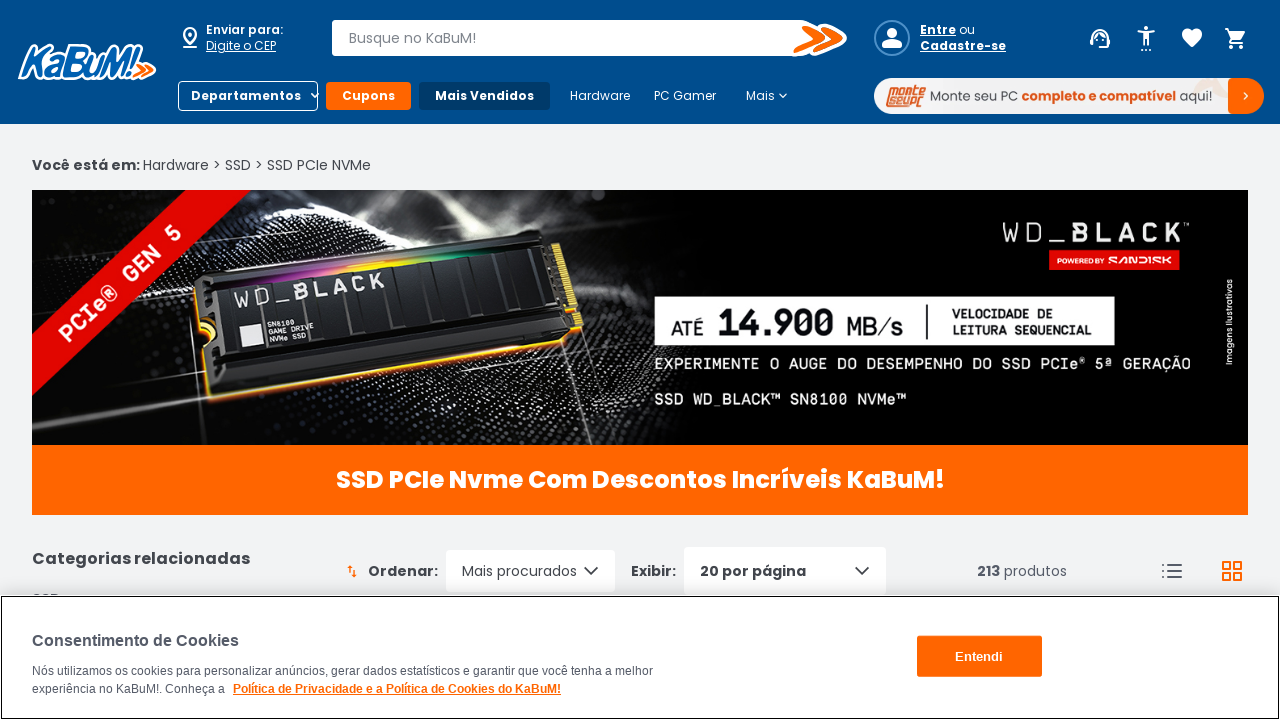

Verified that product names are present
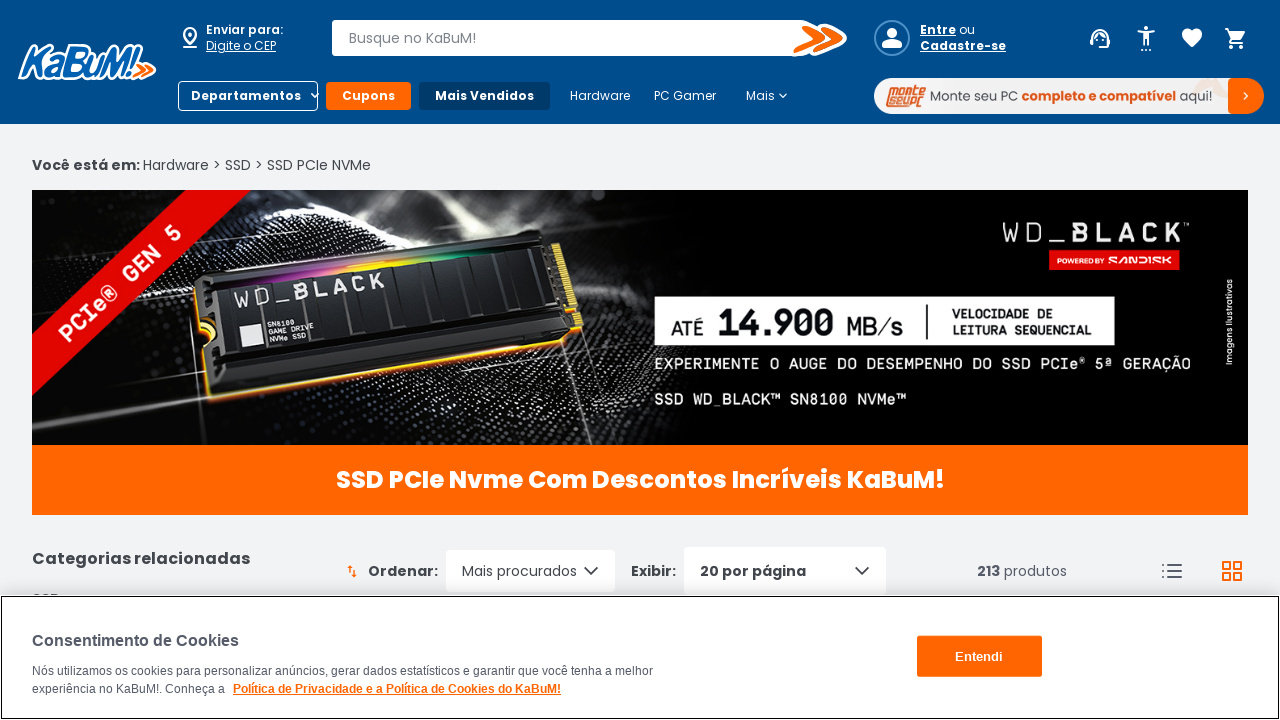

Retrieved 11 product prices
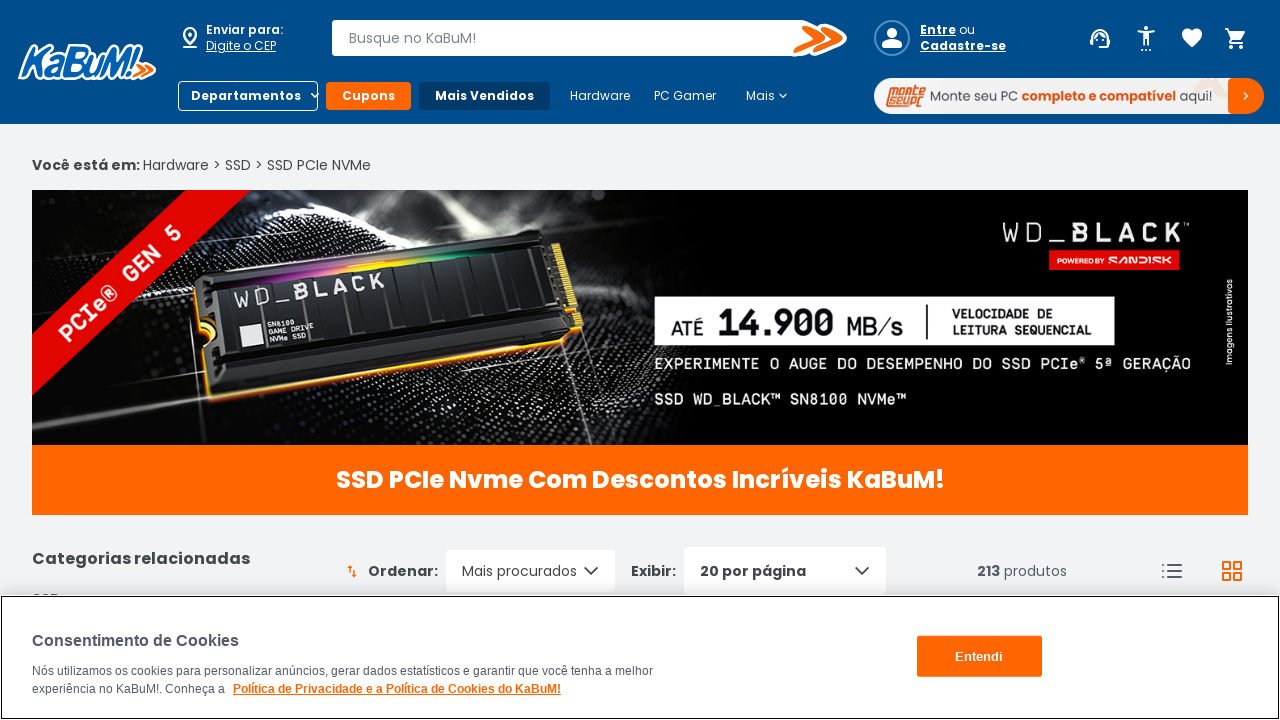

Verified that product prices are present
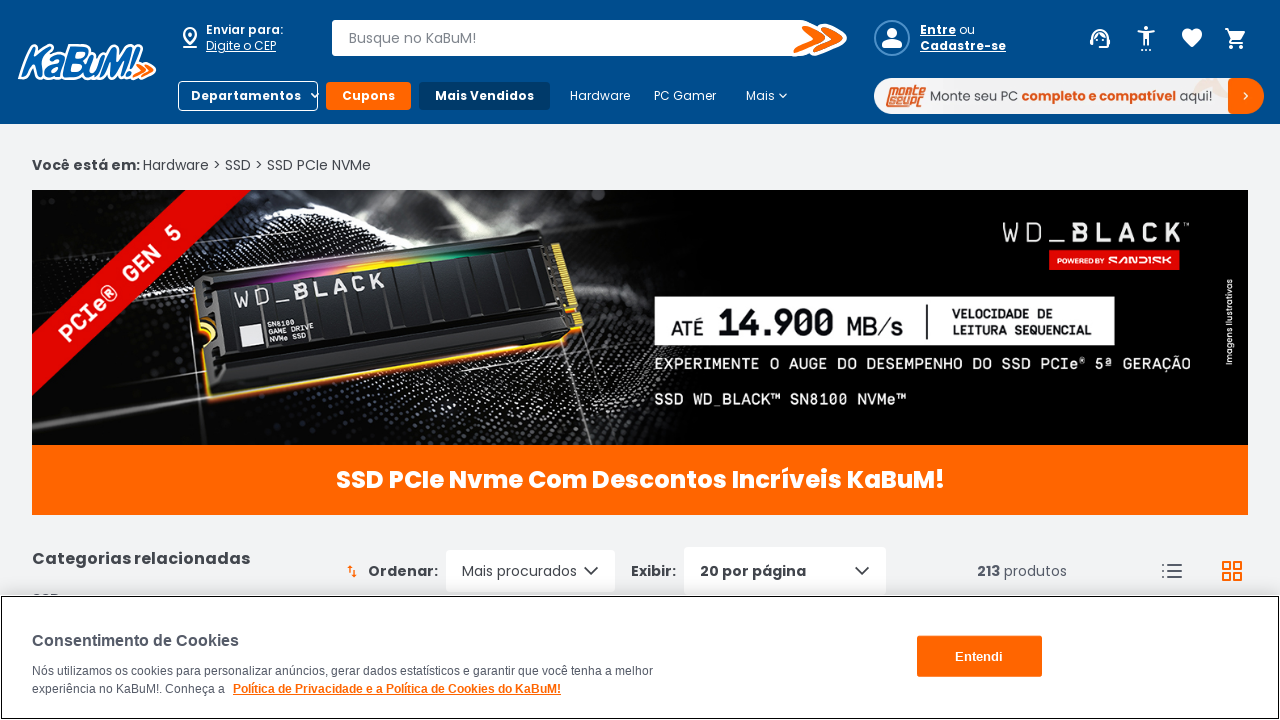

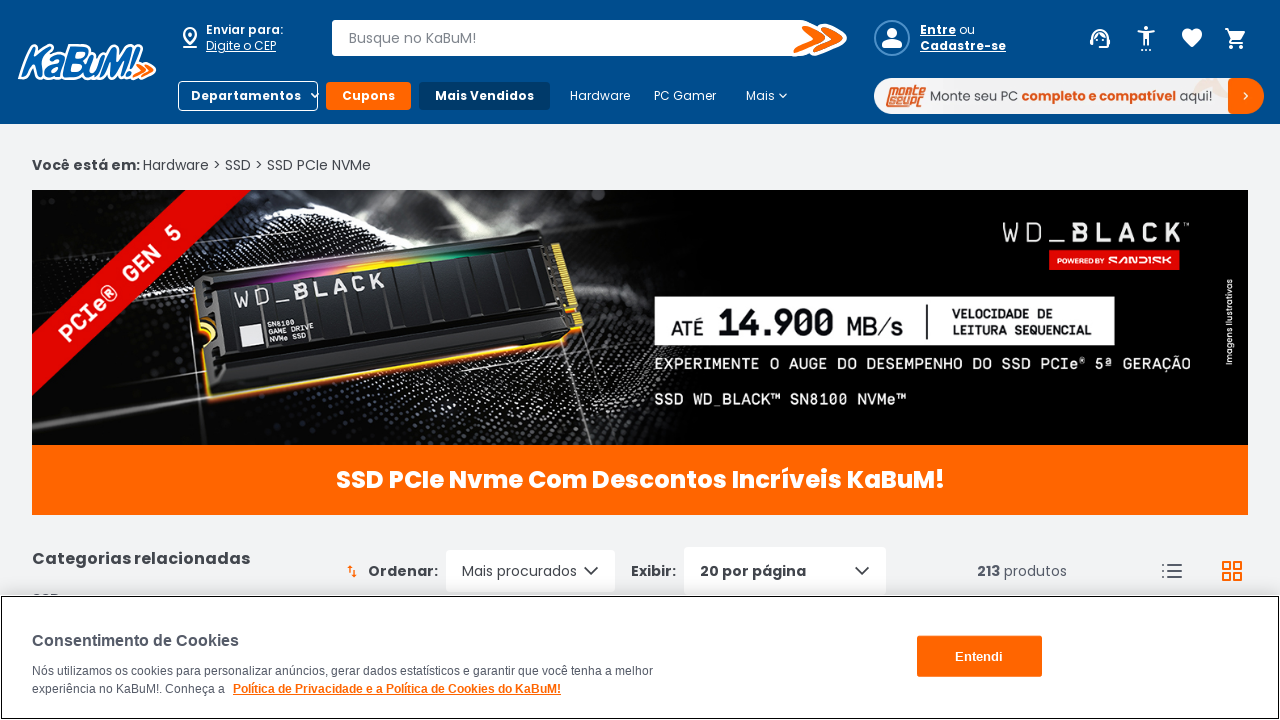